Tests email and password form submission and handles the resulting alert

Starting URL: http://automationbykrishna.com

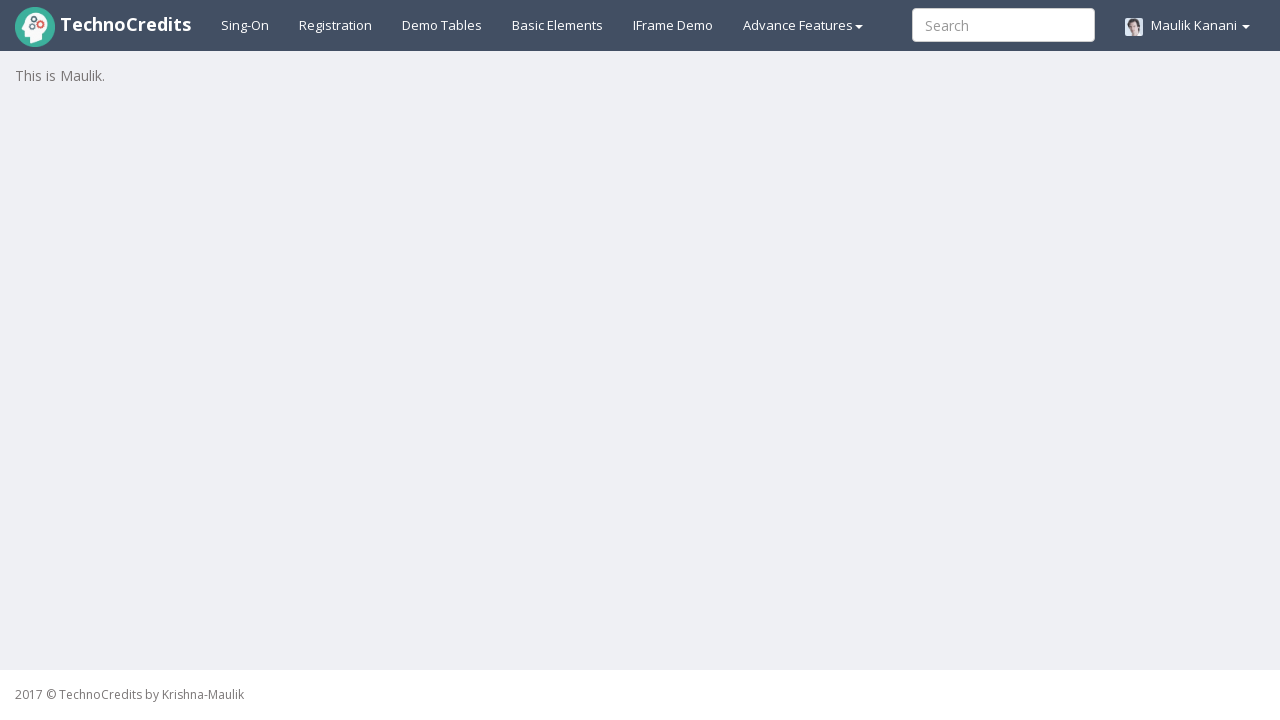

Clicked on Basic Elements tab at (558, 25) on #basicelements
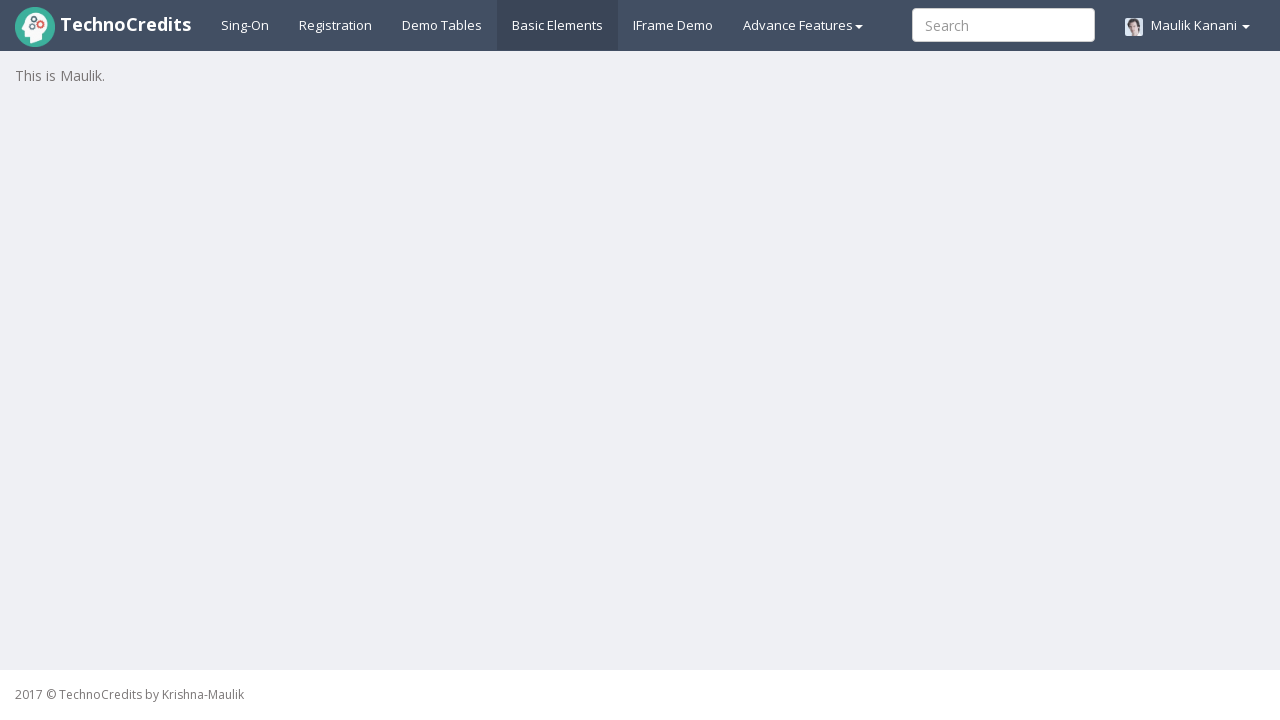

Waited for page to load (1000ms)
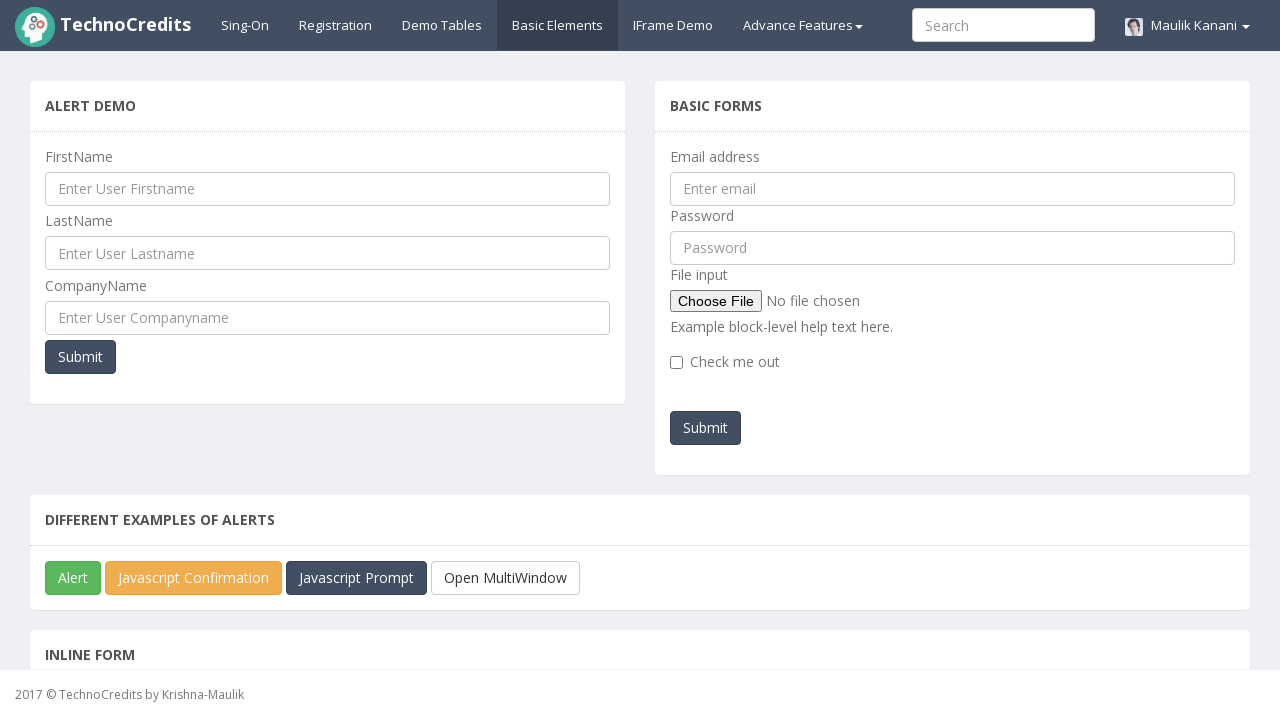

Filled email field with 'testuser@example.com' on #exampleInputEmail1
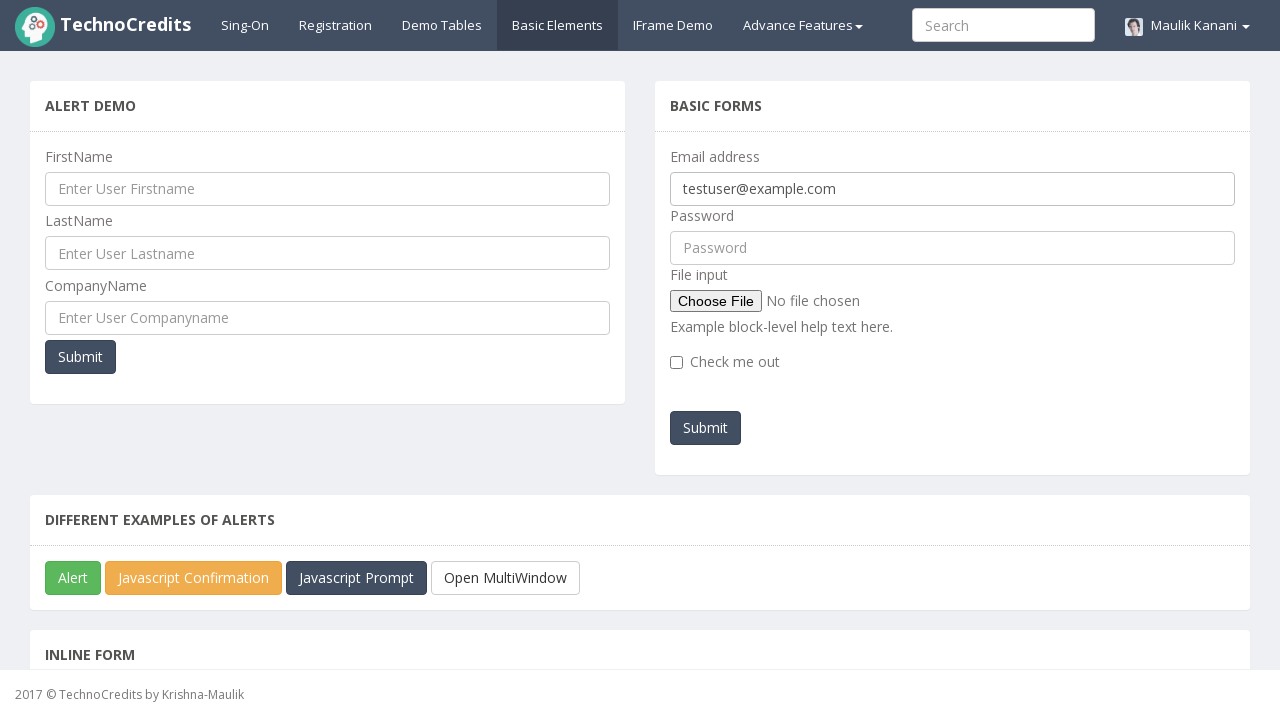

Filled password field with 'Test@123456' on #pwd
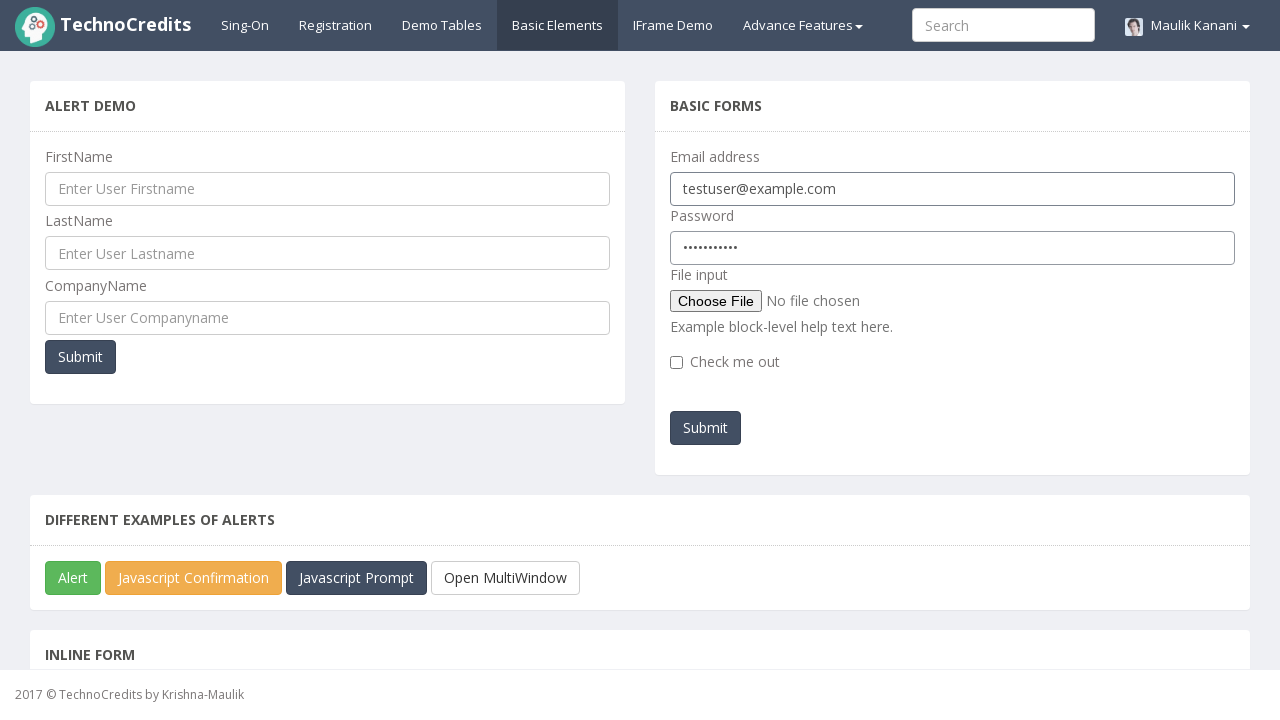

Set up dialog handler to accept alerts
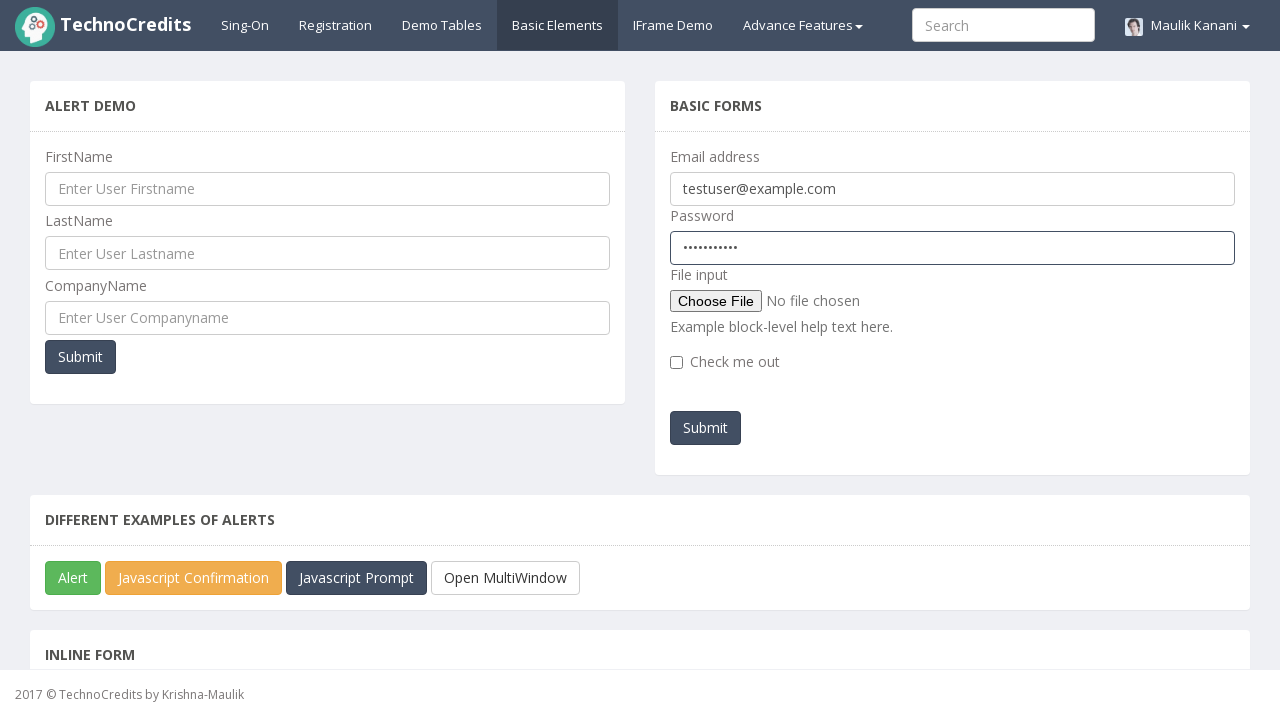

Clicked Submit button to submit email and password form at (706, 428) on #submitb2
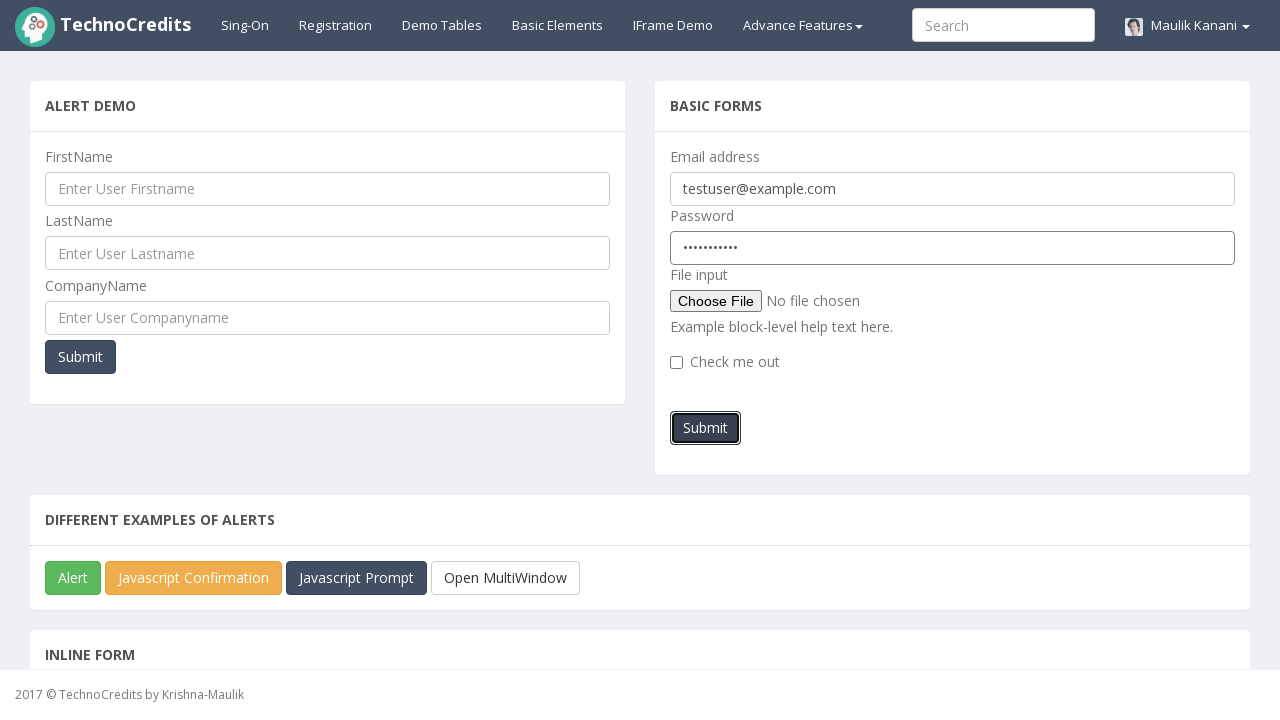

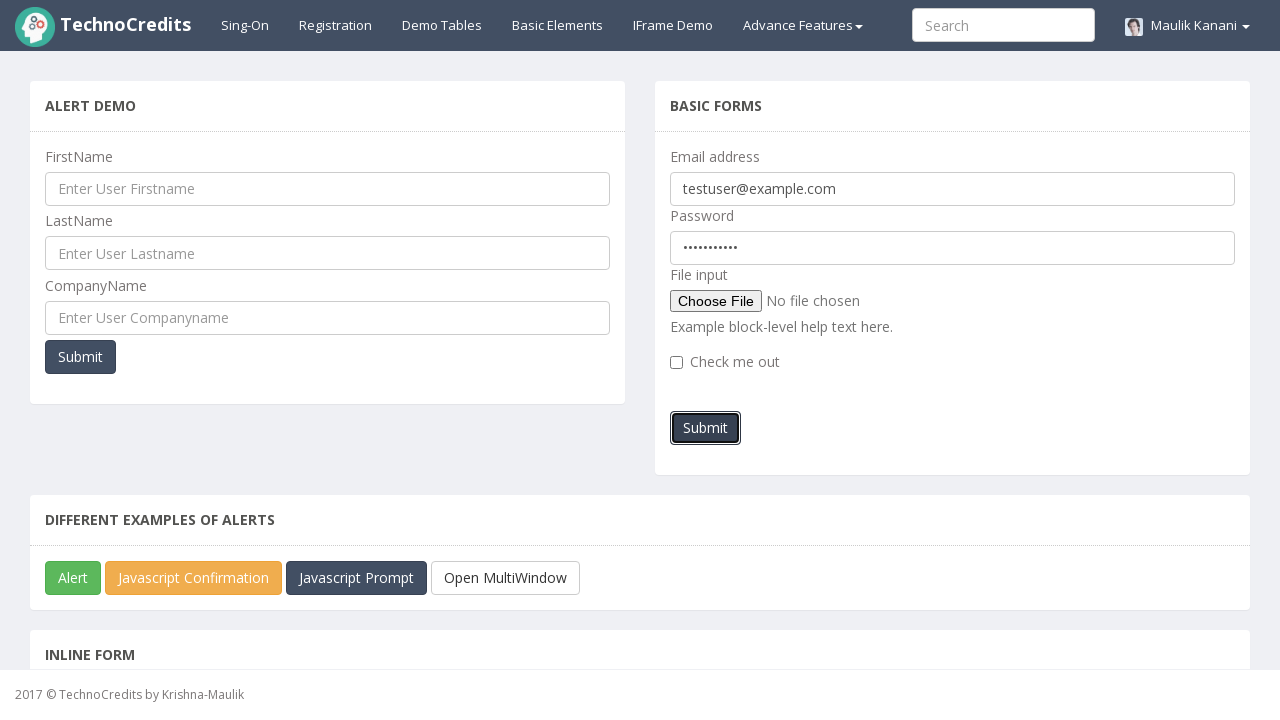